Navigates to a Wokwi electronics simulation project and starts the simulation by clicking the start button, then verifies the serial monitor appears.

Starting URL: https://wokwi.com/projects/375043962406971393

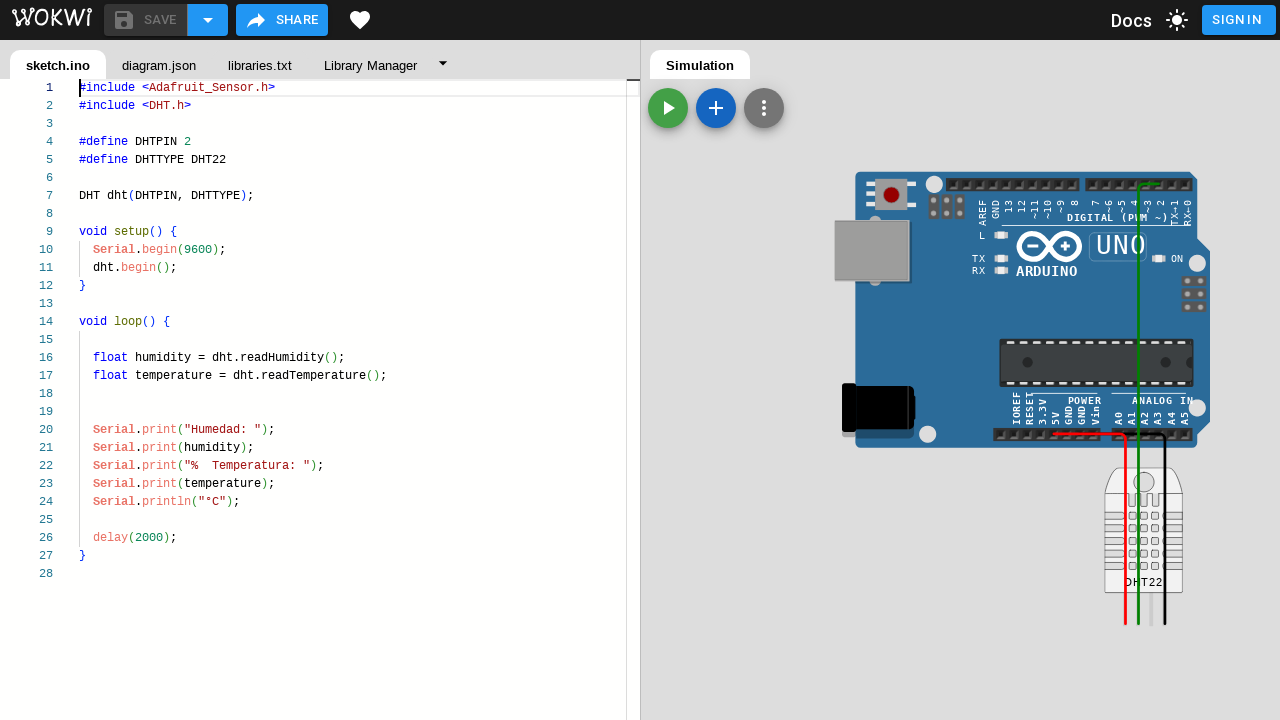

Waited for start simulation button to be present
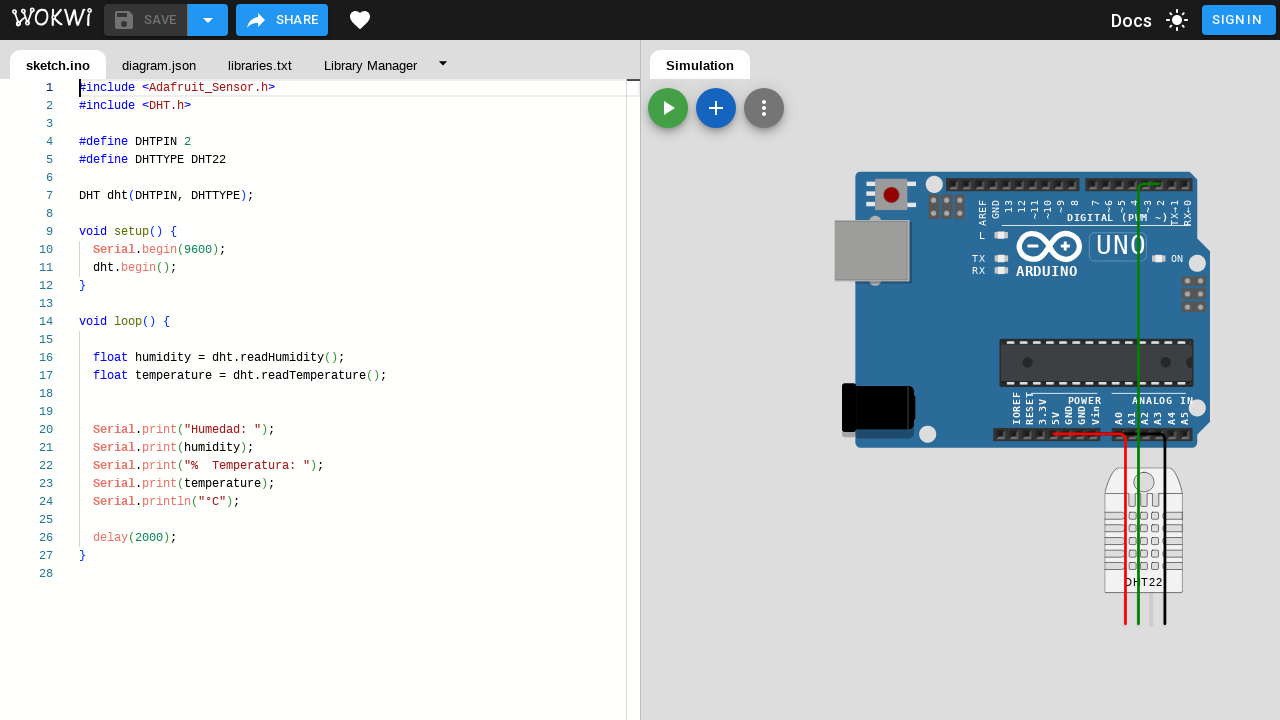

Clicked the start simulation button
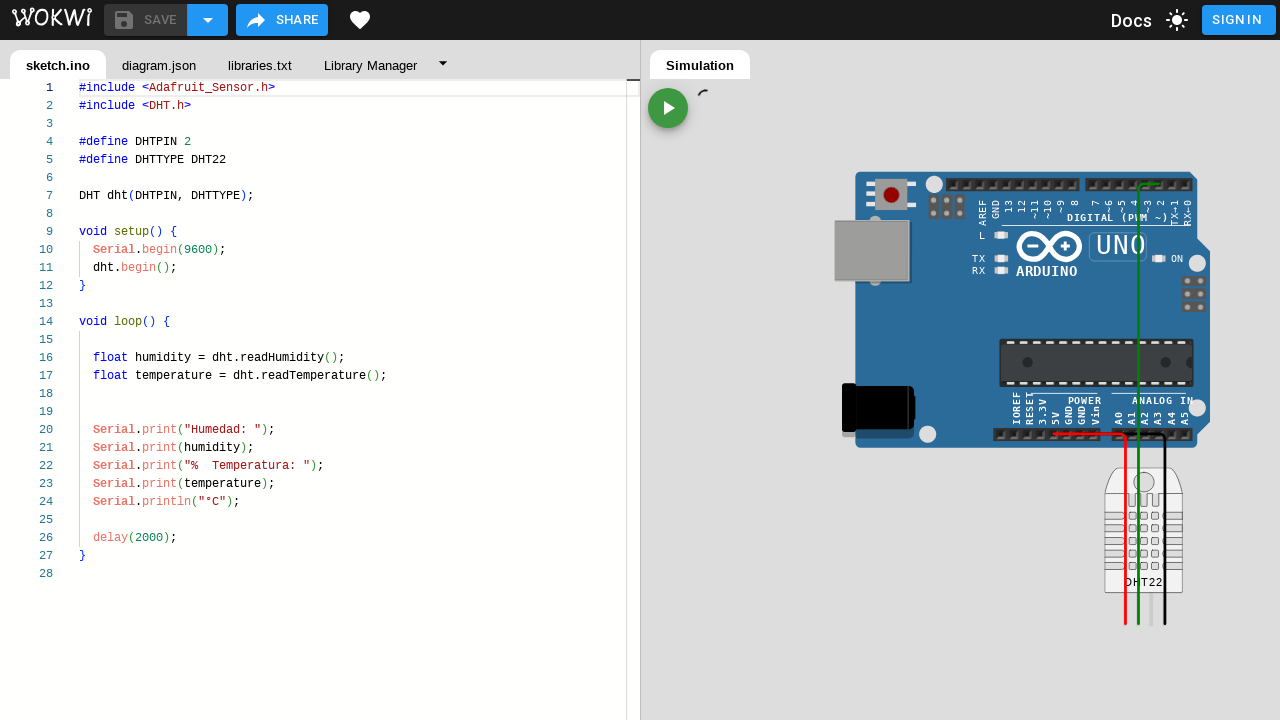

Serial monitor appeared, indicating simulation is running
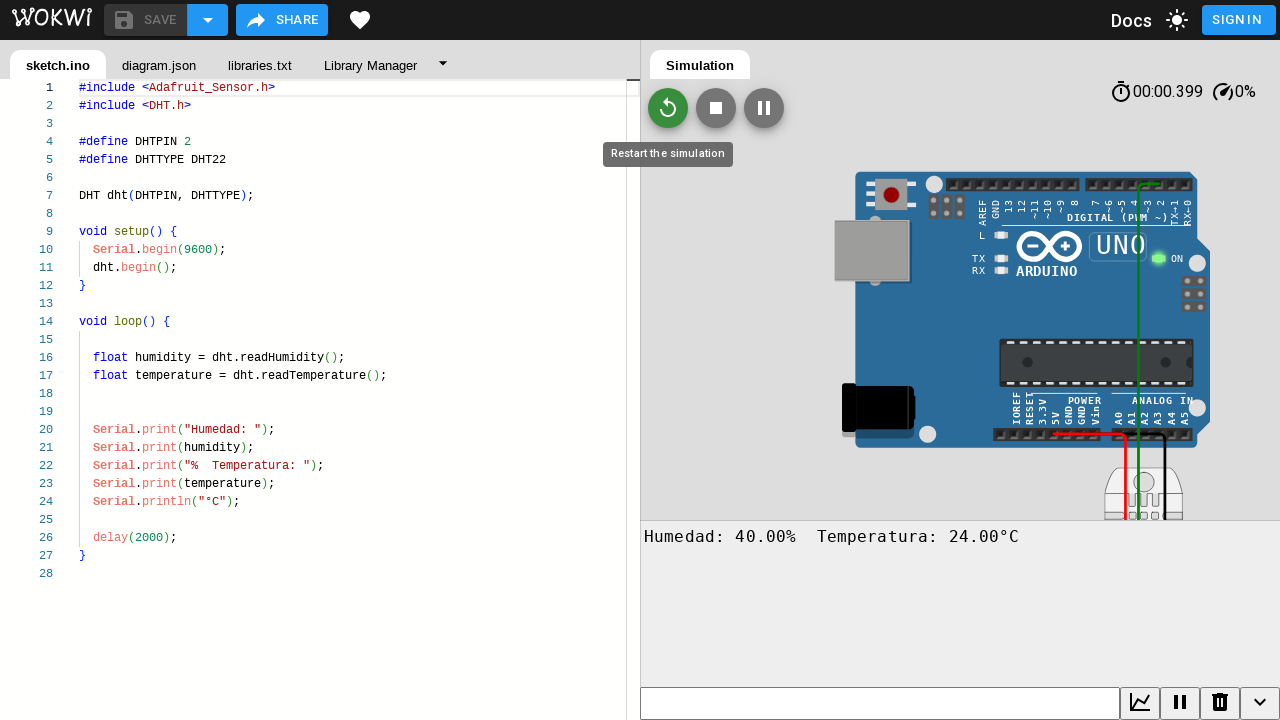

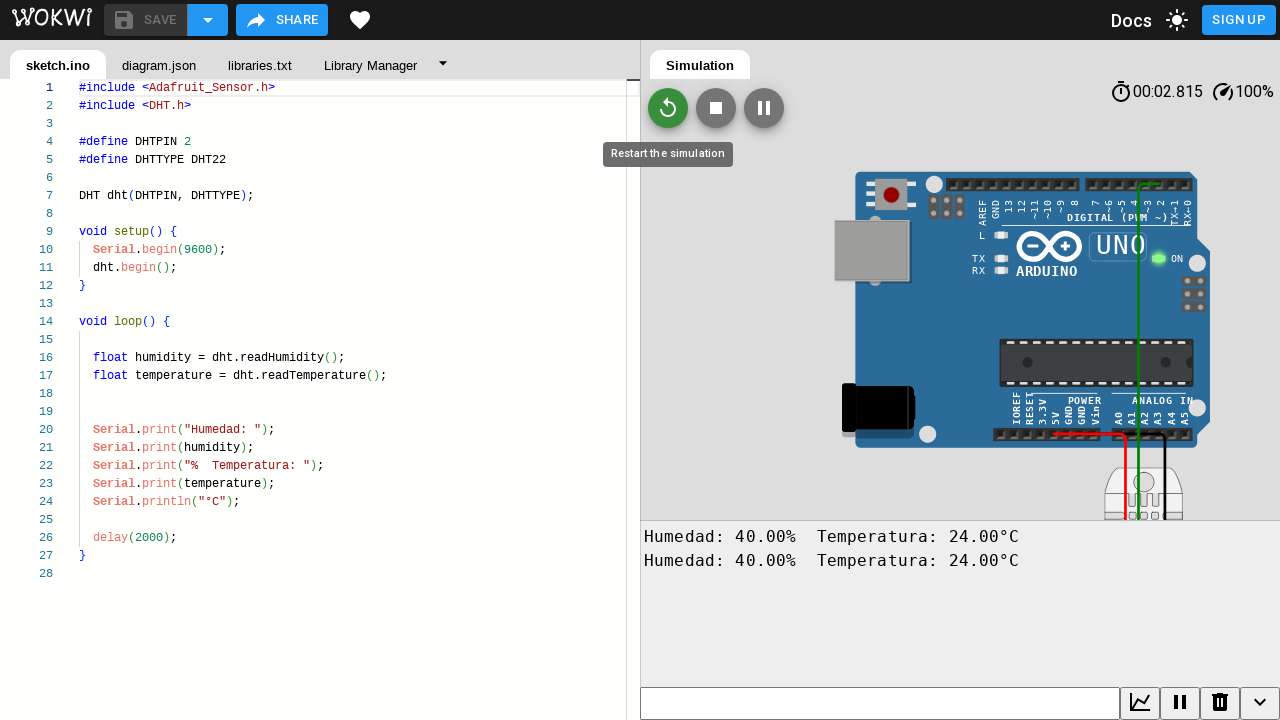